Tests opening a new browser tab, switching between tabs.

Starting URL: https://rahulshettyacademy.com/AutomationPractice/

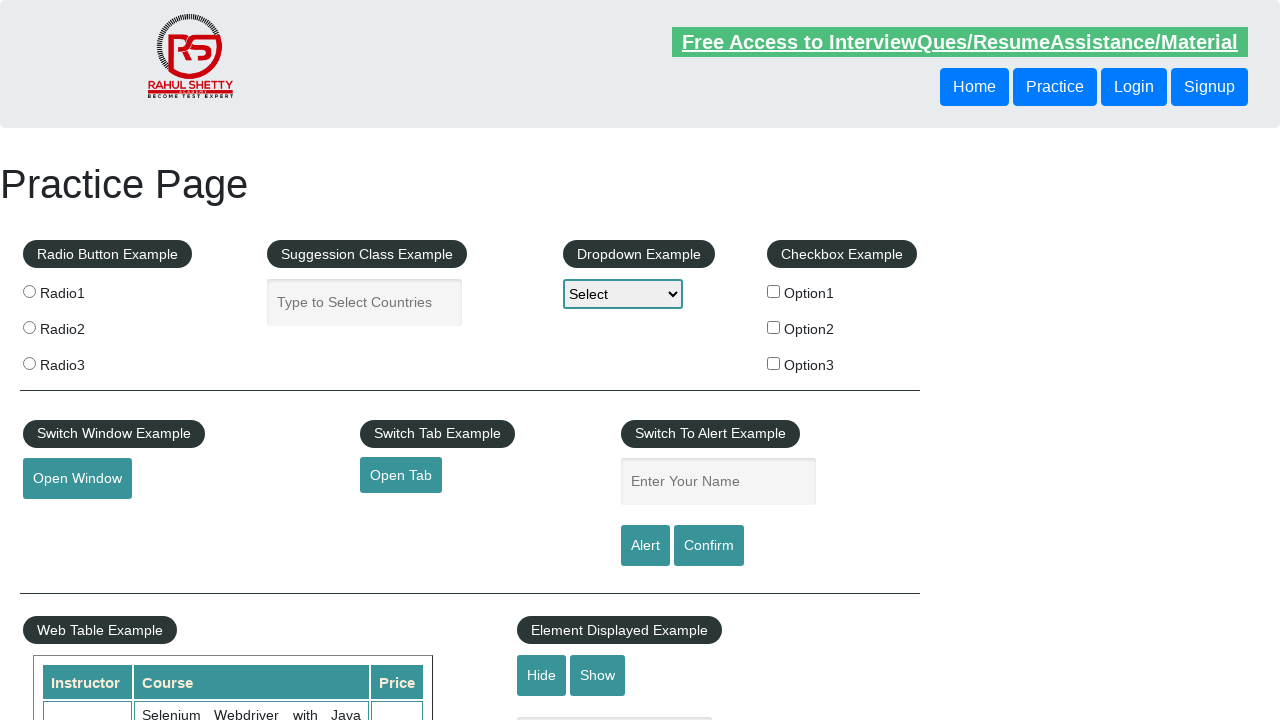

Clicked button to open new tab at (401, 475) on #opentab
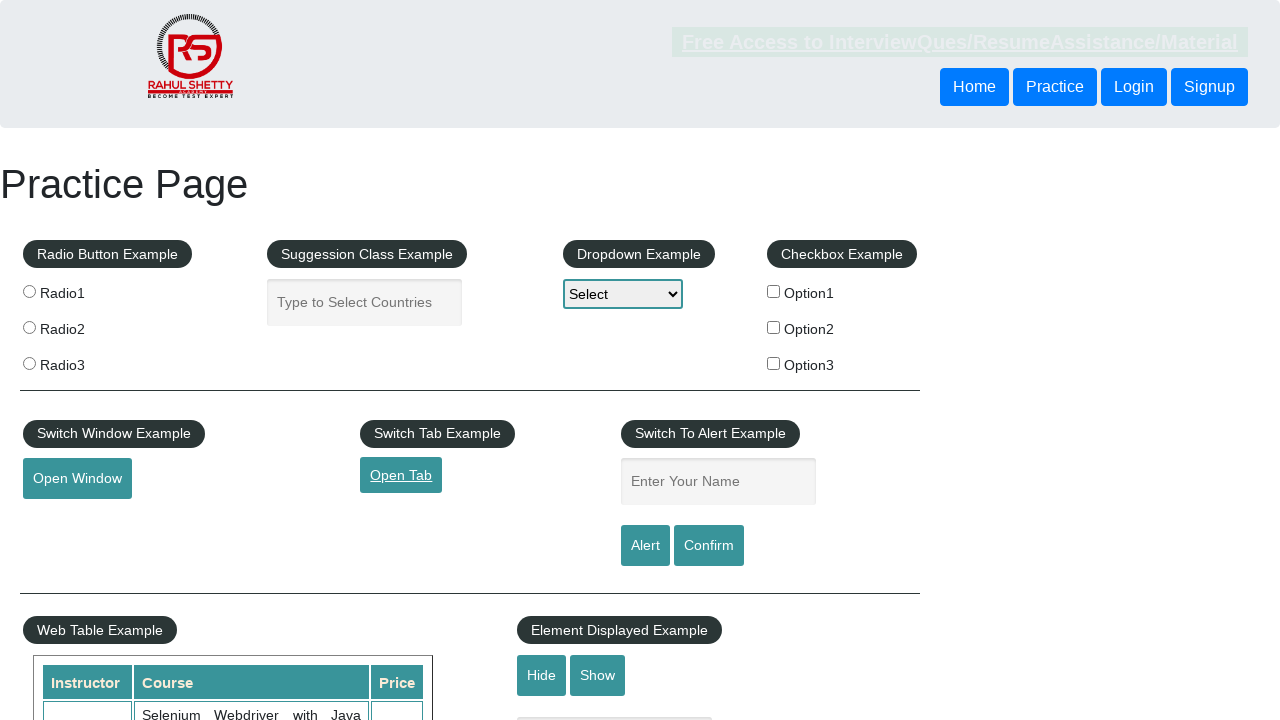

Captured new tab reference
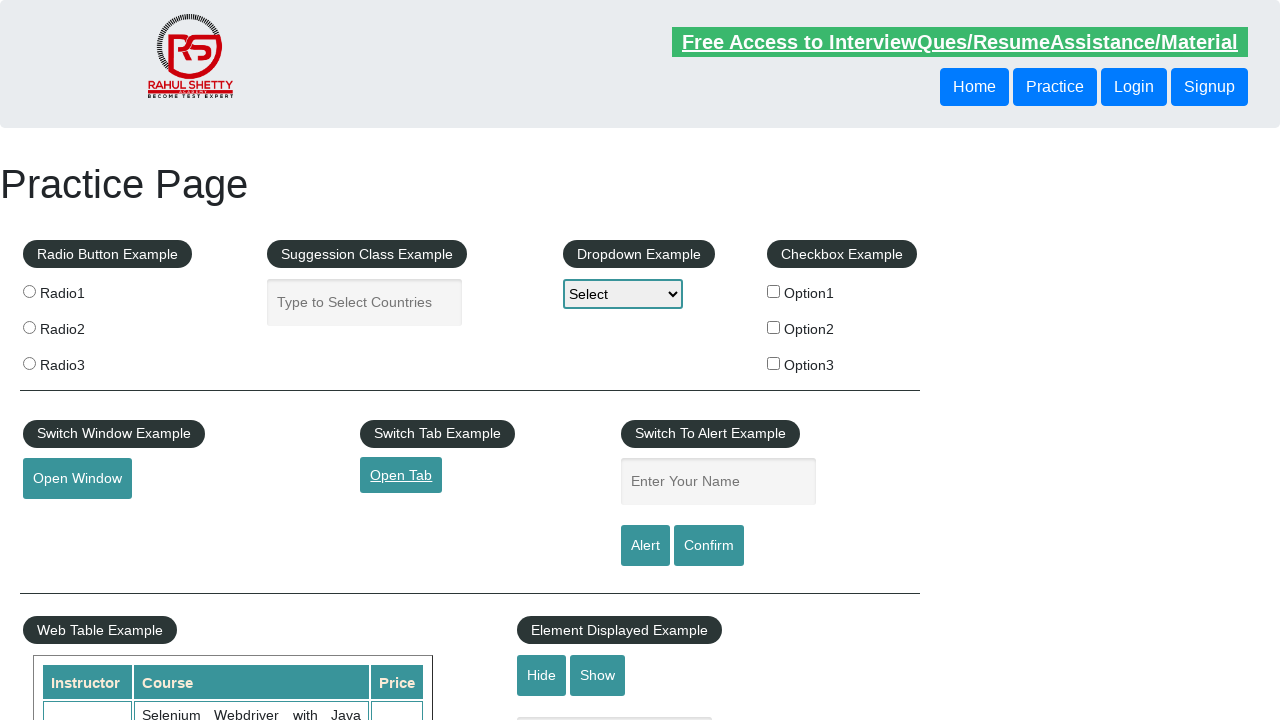

New tab finished loading
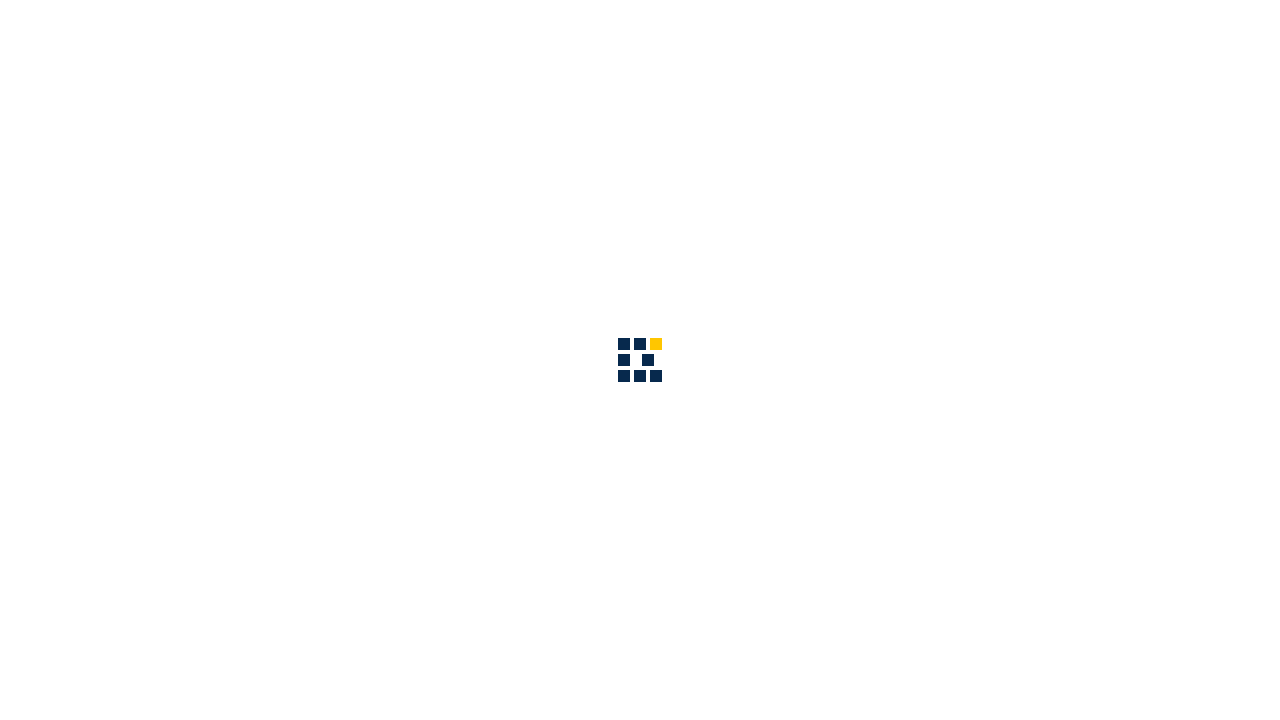

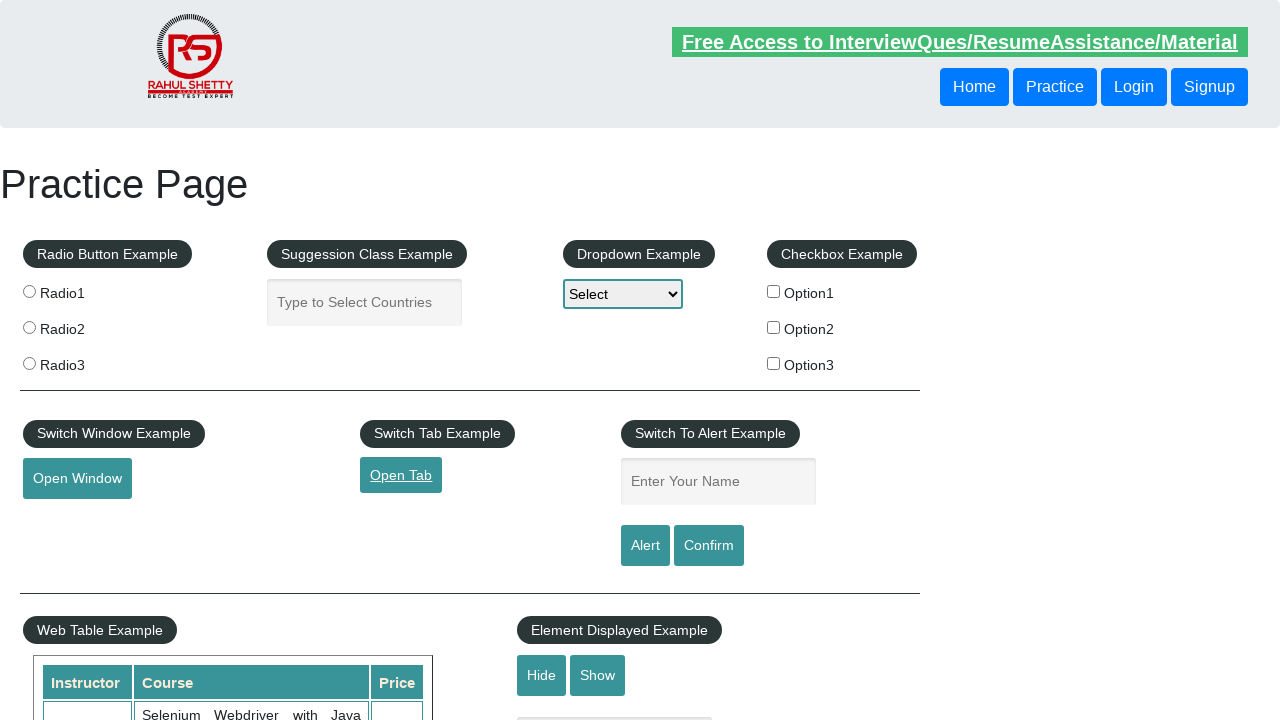